Tests the complete lifecycle of a todo task including adding, completing, reopening, editing, and deleting

Starting URL: https://todomvc4tasj.herokuapp.com/#/

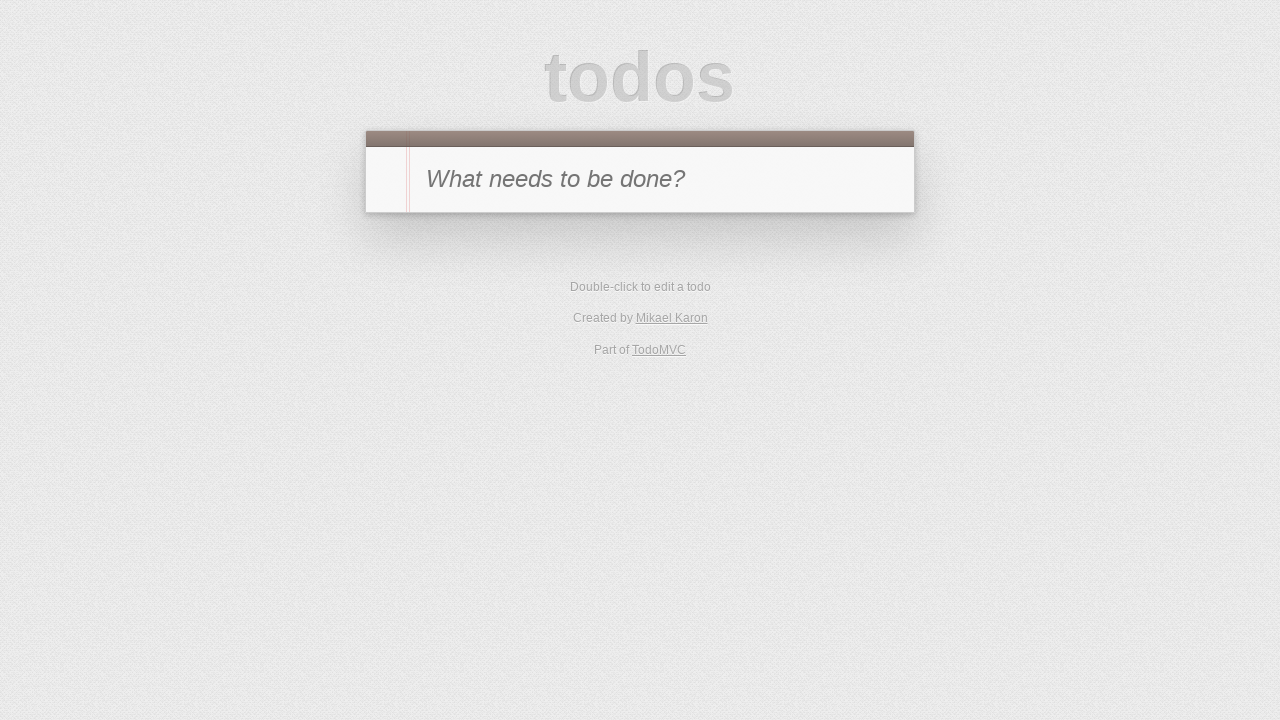

Filled new todo input field with 'a' on #new-todo
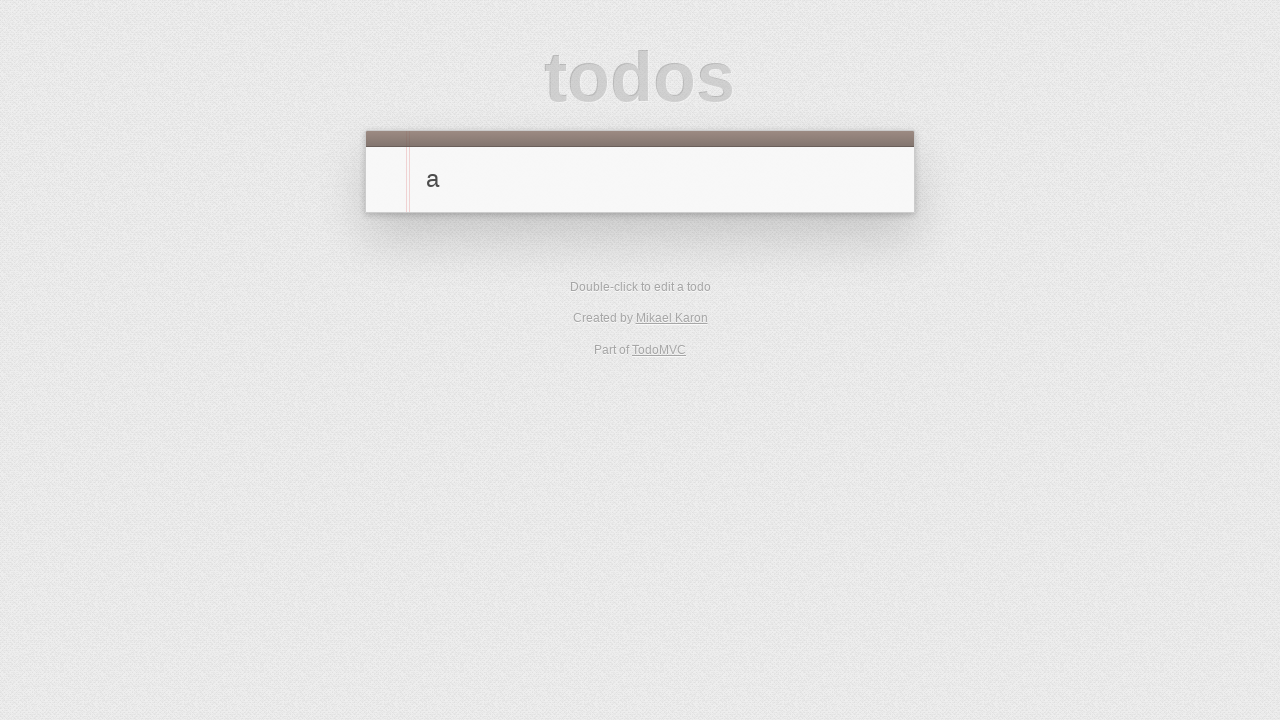

Pressed Enter to add the new task on #new-todo
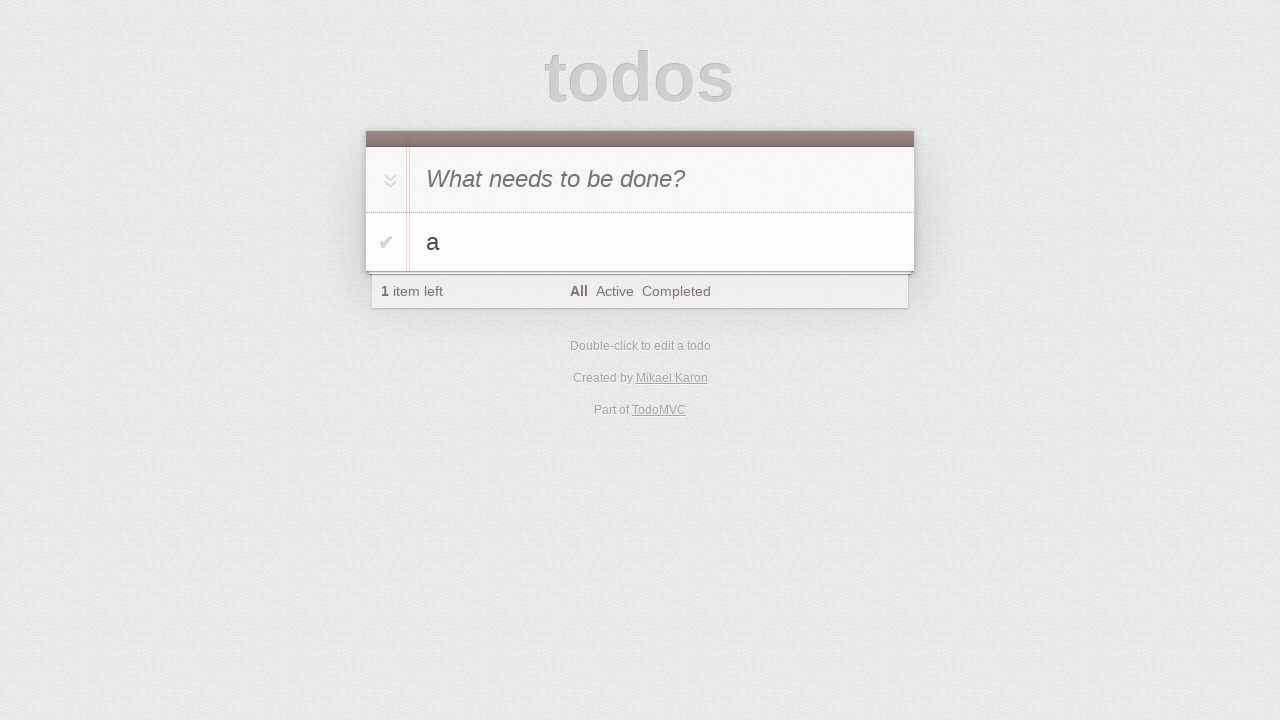

Clicked toggle checkbox to mark task 'a' as complete at (386, 242) on li:has-text("a") .toggle
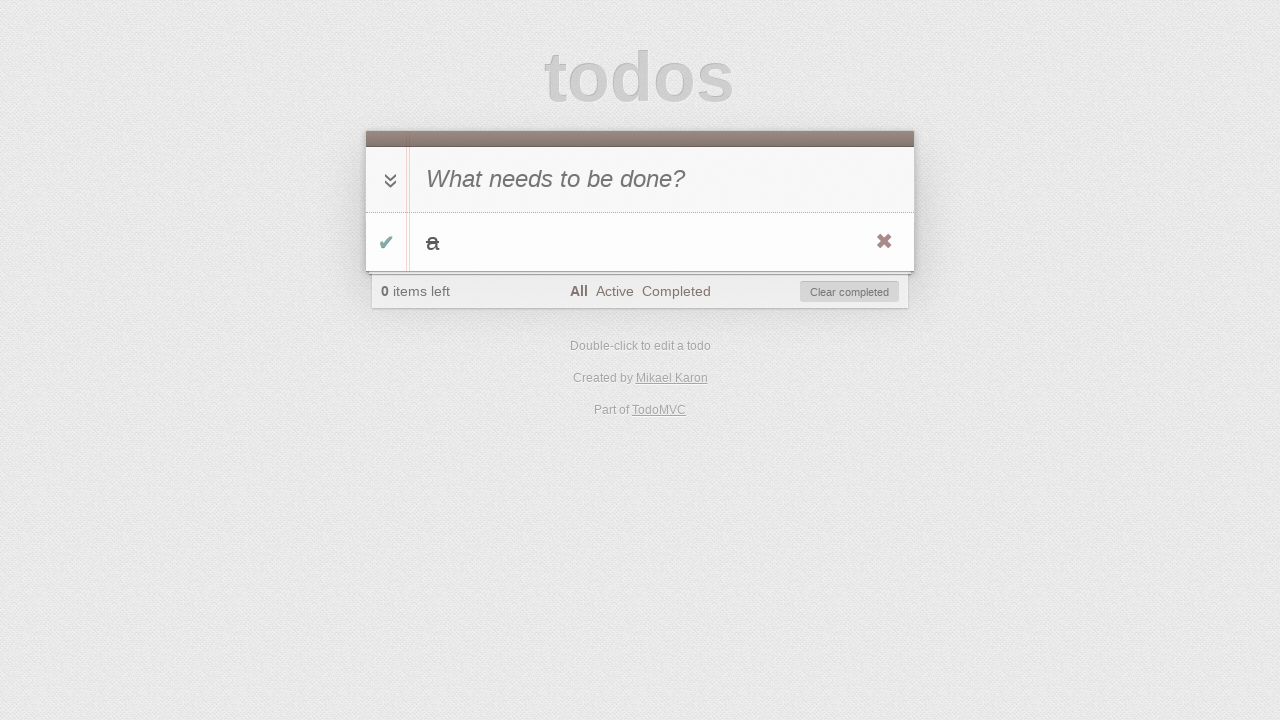

Clicked 'Active' filter to view active tasks at (614, 291) on a:has-text("Active")
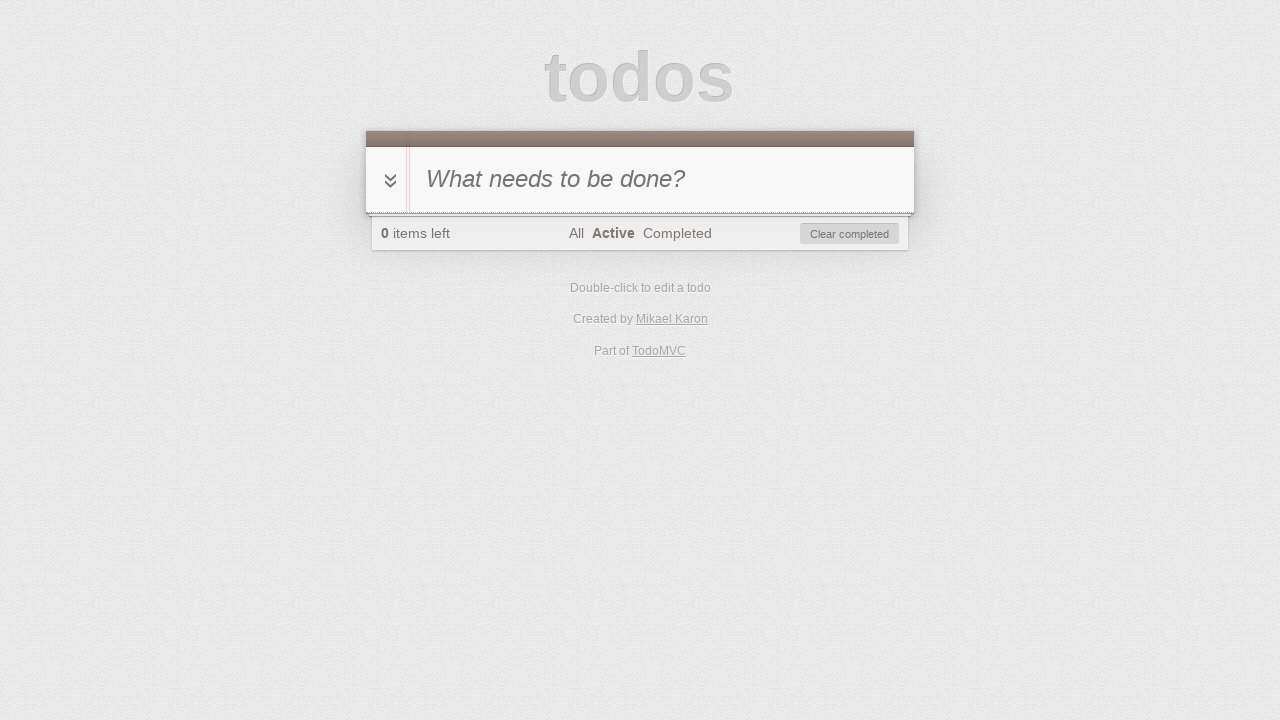

Clicked 'Completed' filter to view completed tasks at (677, 233) on a:has-text("Completed")
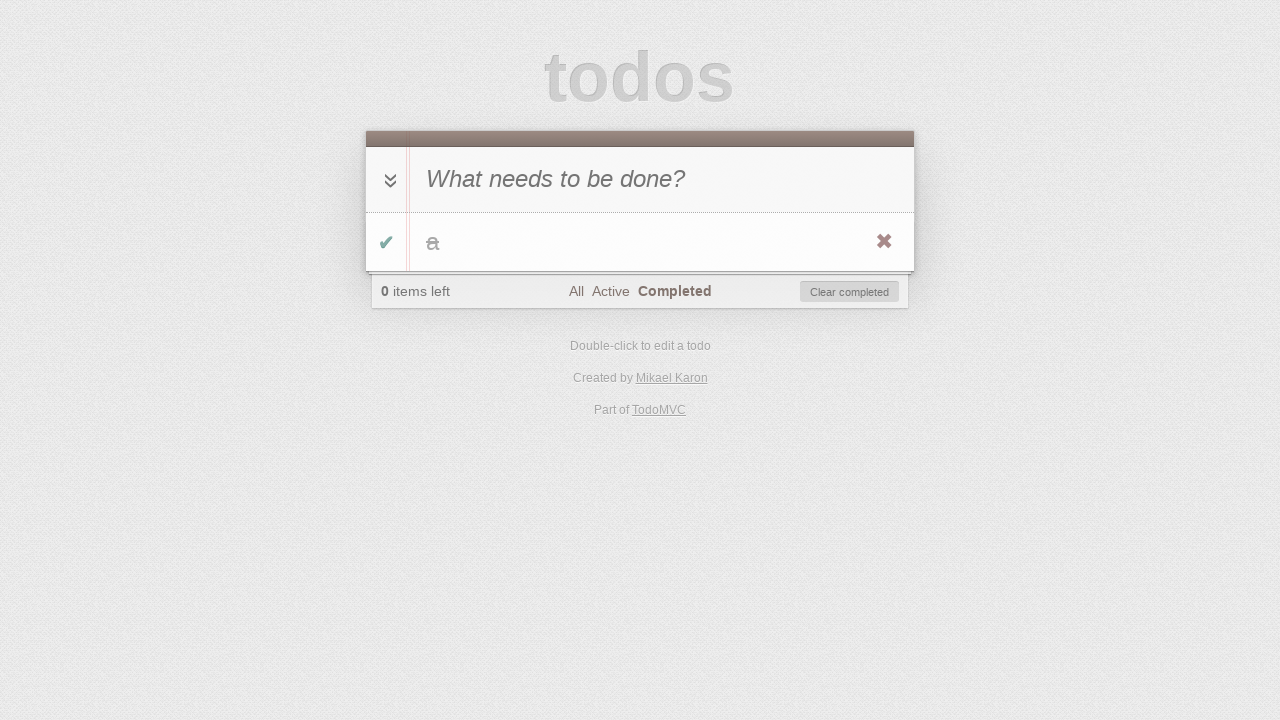

Clicked toggle checkbox to reopen the completed task 'a' at (386, 242) on li:has-text("a") .toggle
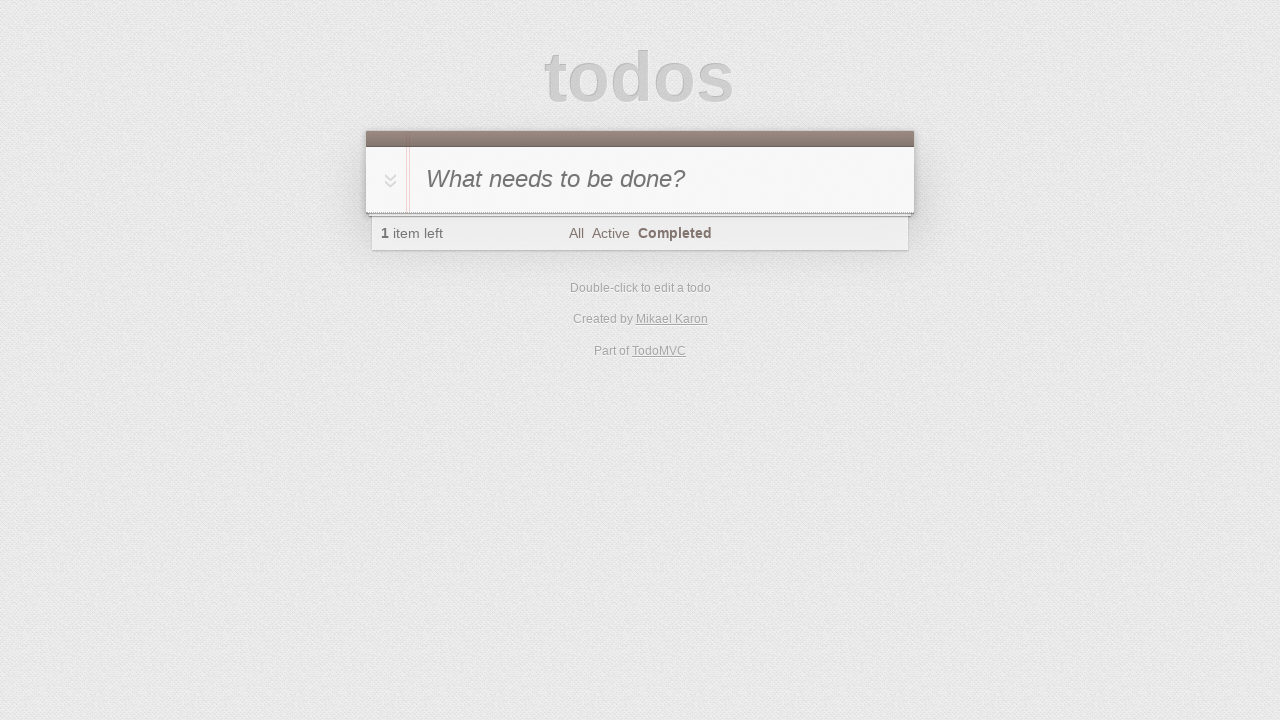

Clicked 'Active' filter again to view reopened task at (610, 233) on a:has-text("Active")
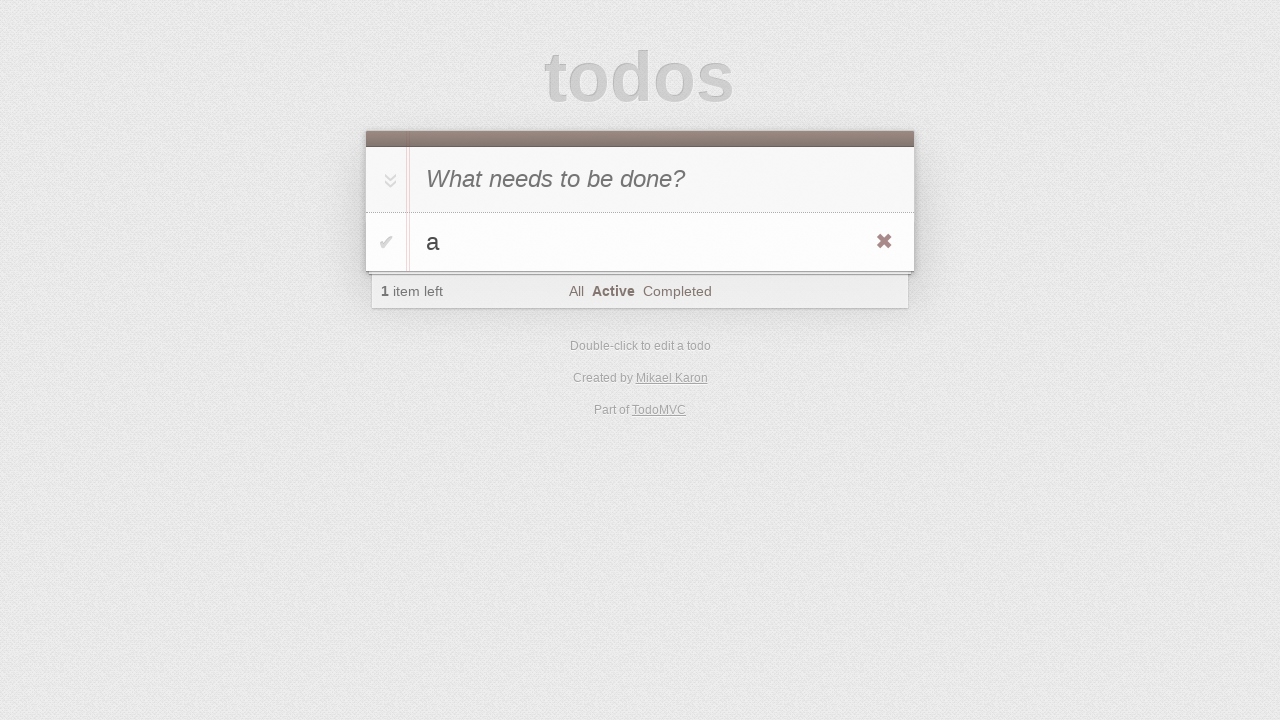

Double-clicked task 'a' to enter edit mode at (640, 242) on li:has-text("a")
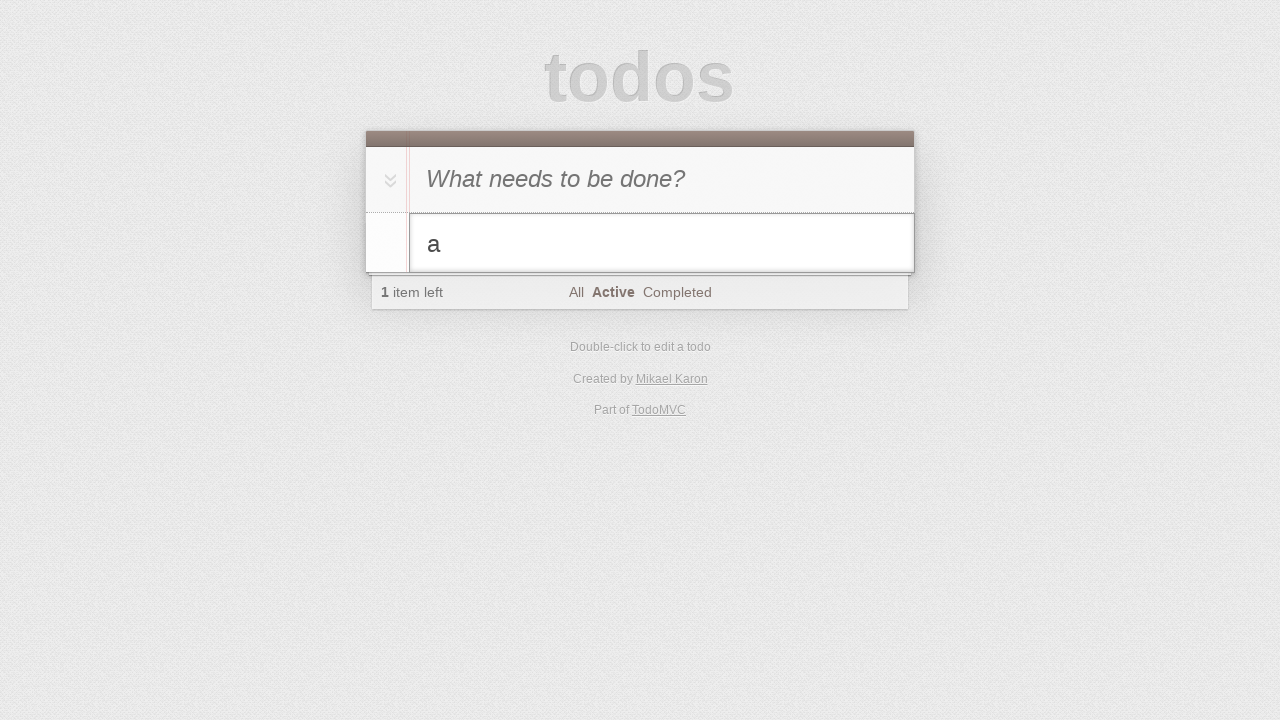

Filled edit field with new task text 'a edited' on .editing .edit
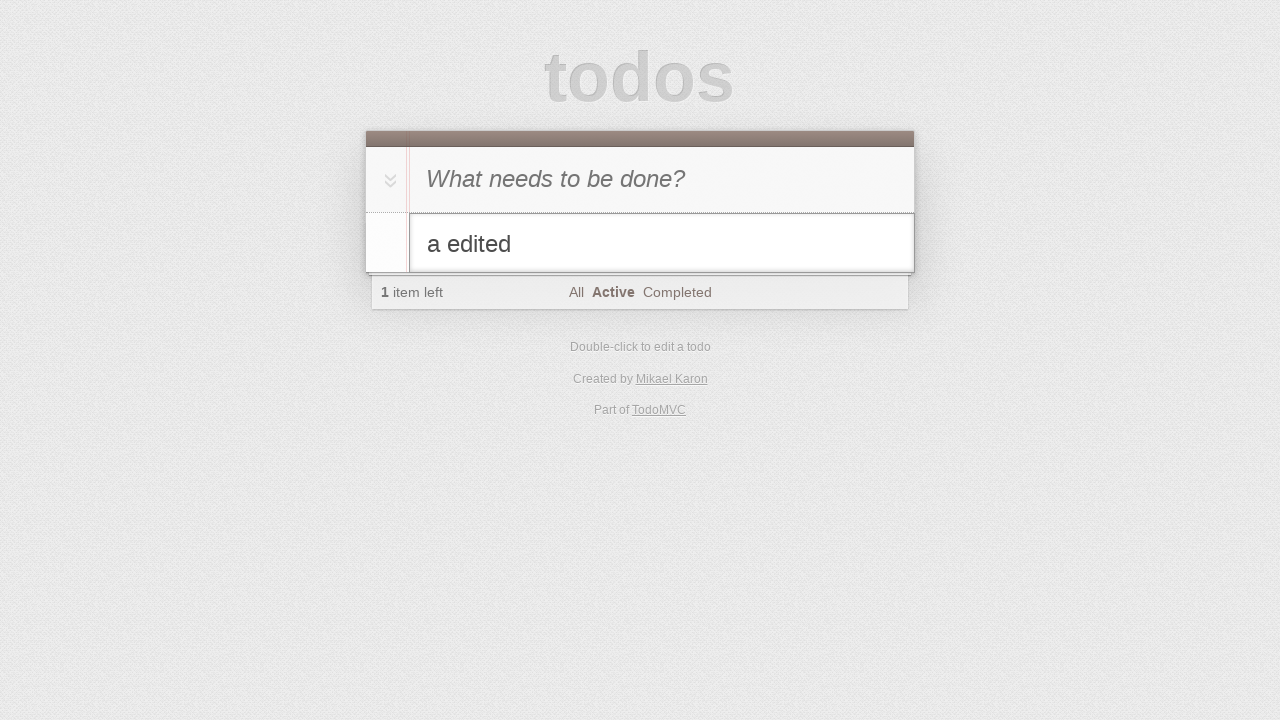

Pressed Enter to confirm task edit on .editing .edit
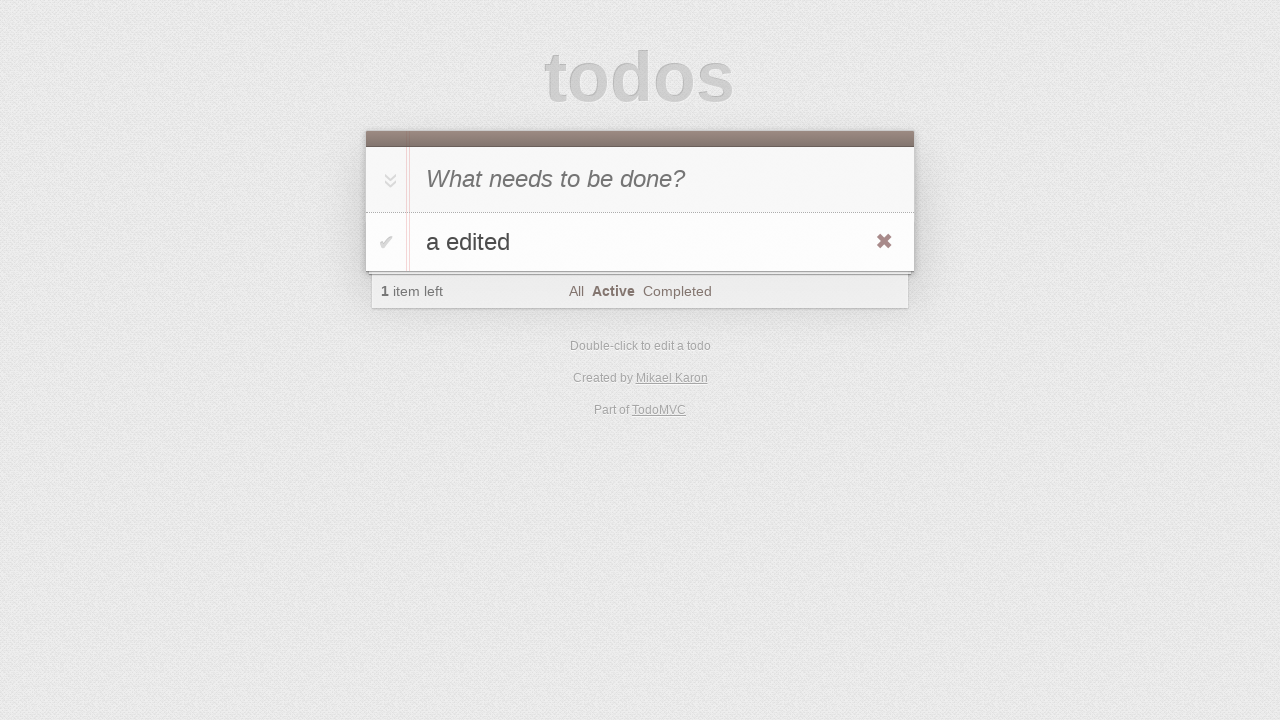

Clicked toggle checkbox to mark edited task as complete at (386, 242) on li:has-text("a edited") .toggle
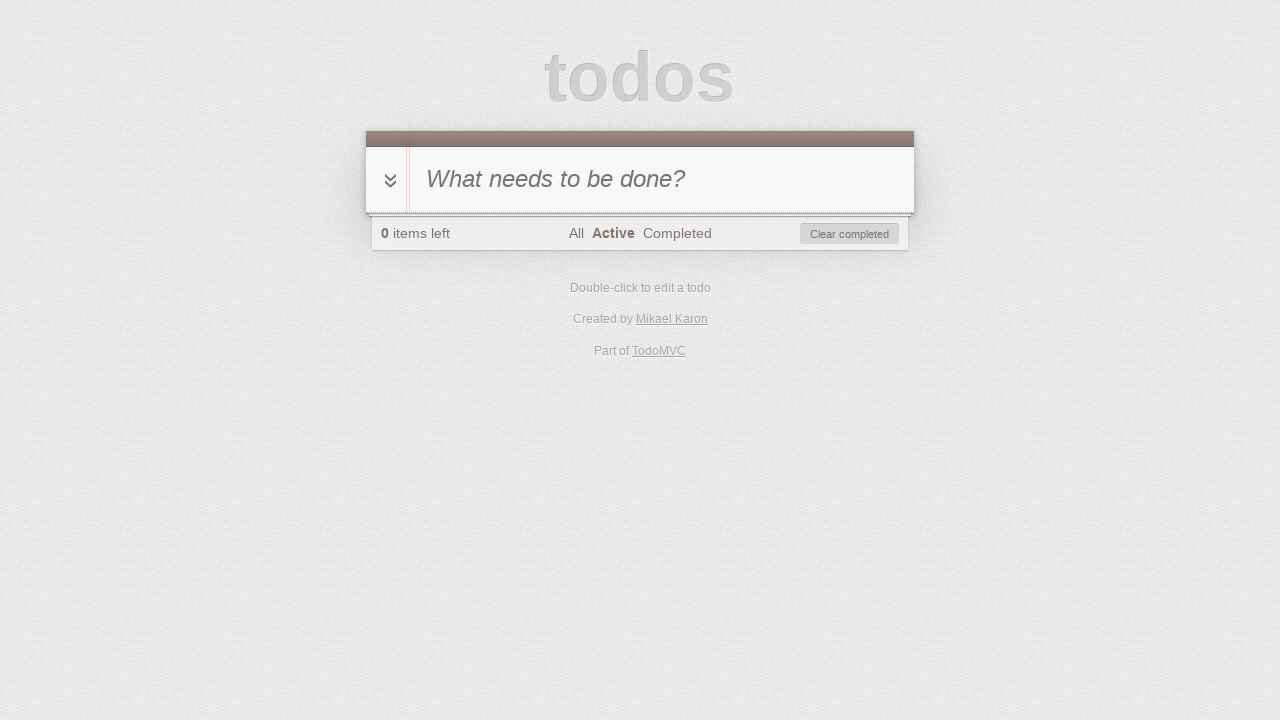

Clicked 'All' filter to view all tasks at (576, 233) on a:has-text("All")
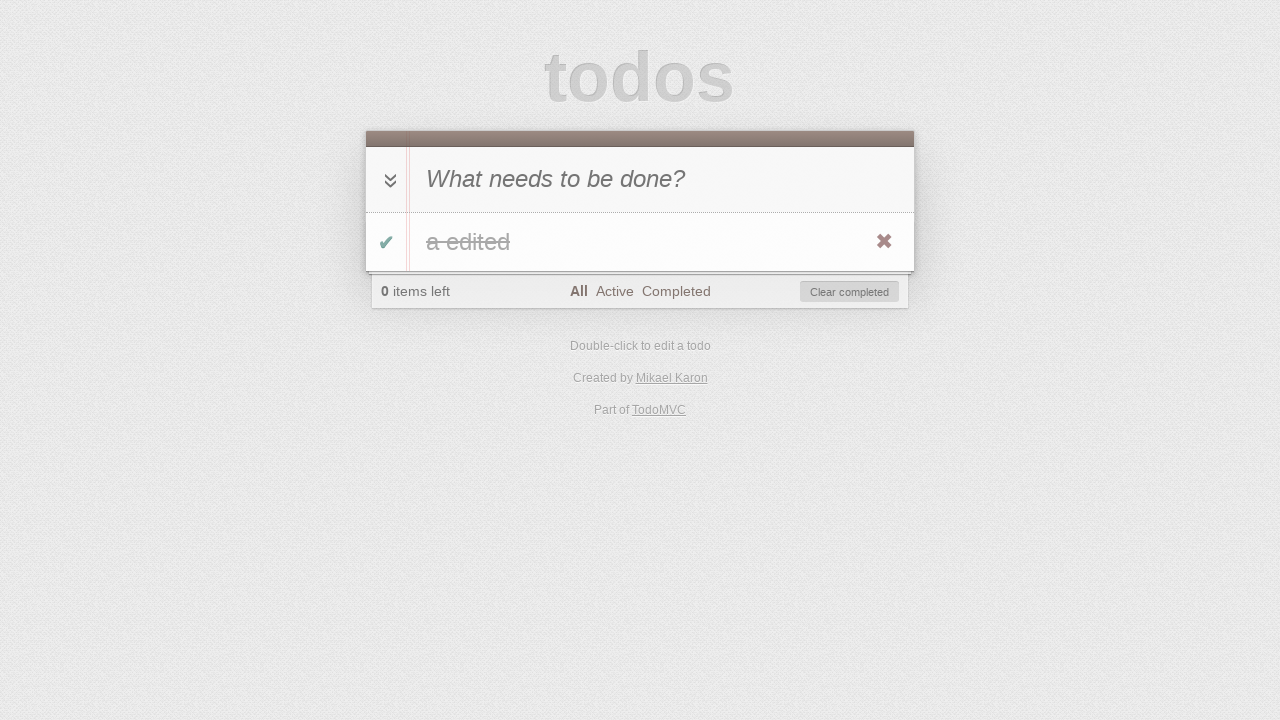

Hovered over task 'a edited' to reveal delete button at (640, 242) on li:has-text("a edited")
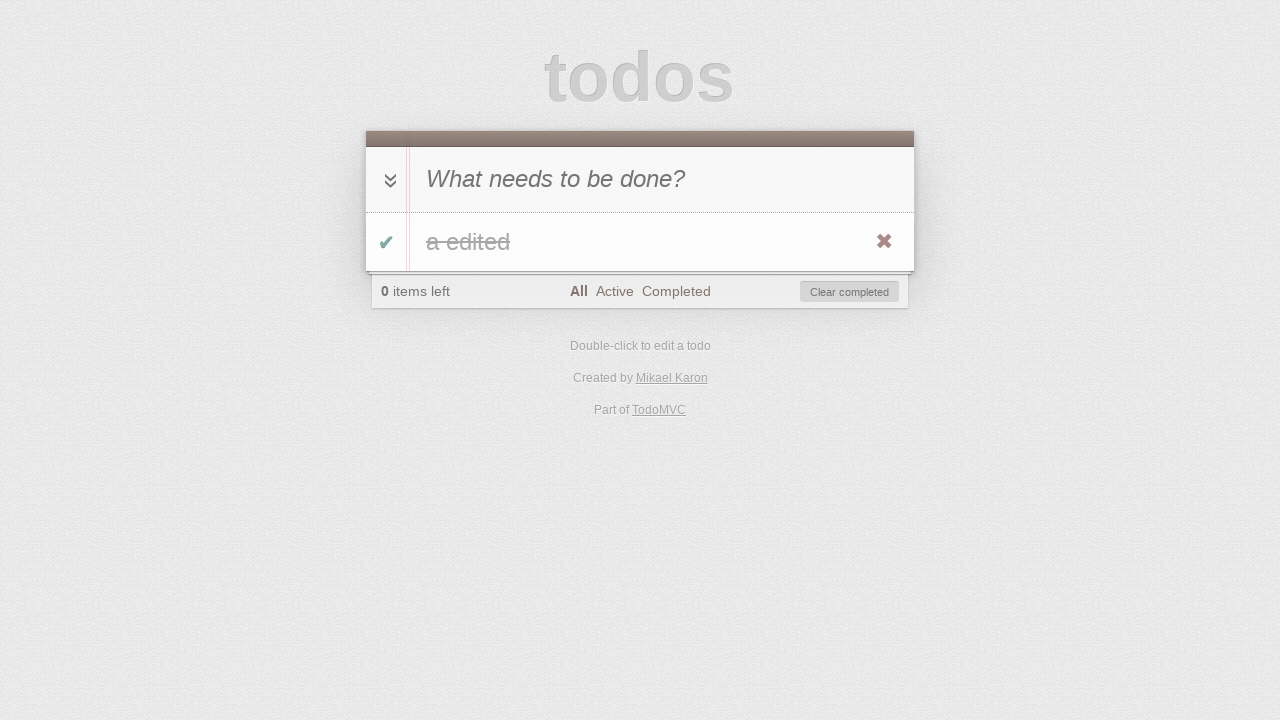

Clicked delete button to remove task 'a edited' at (884, 242) on li:has-text("a edited") .destroy
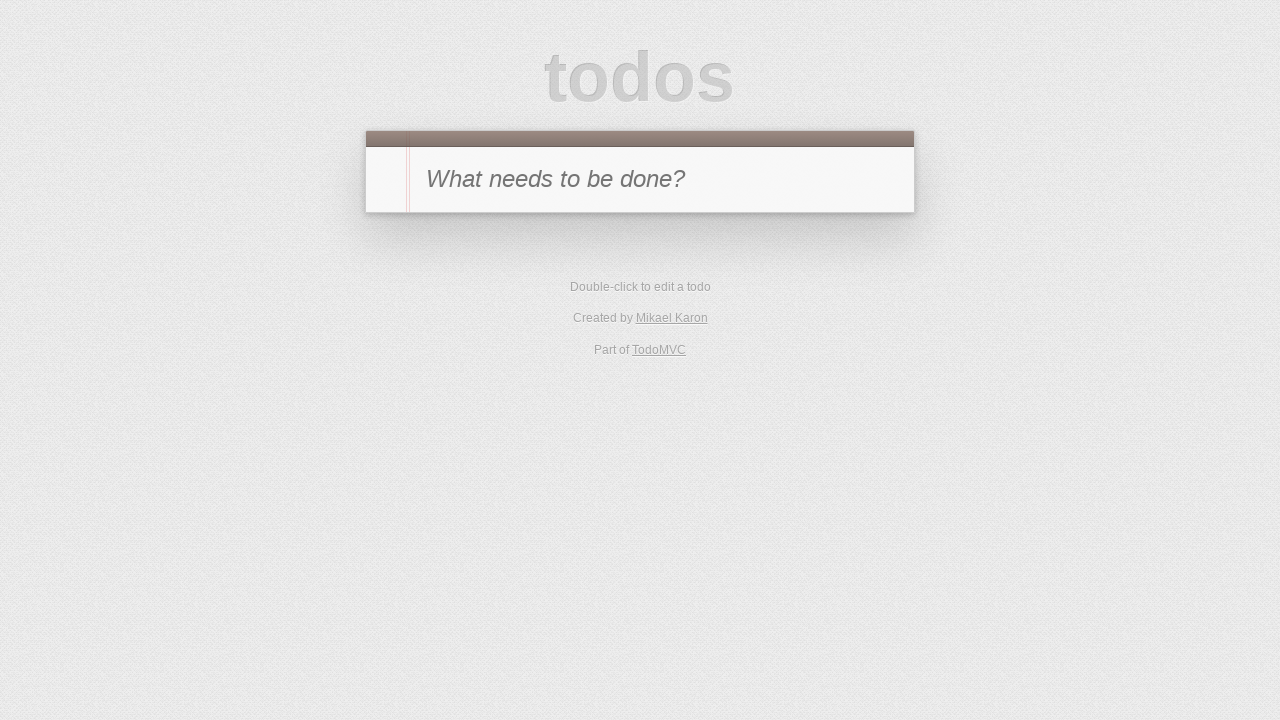

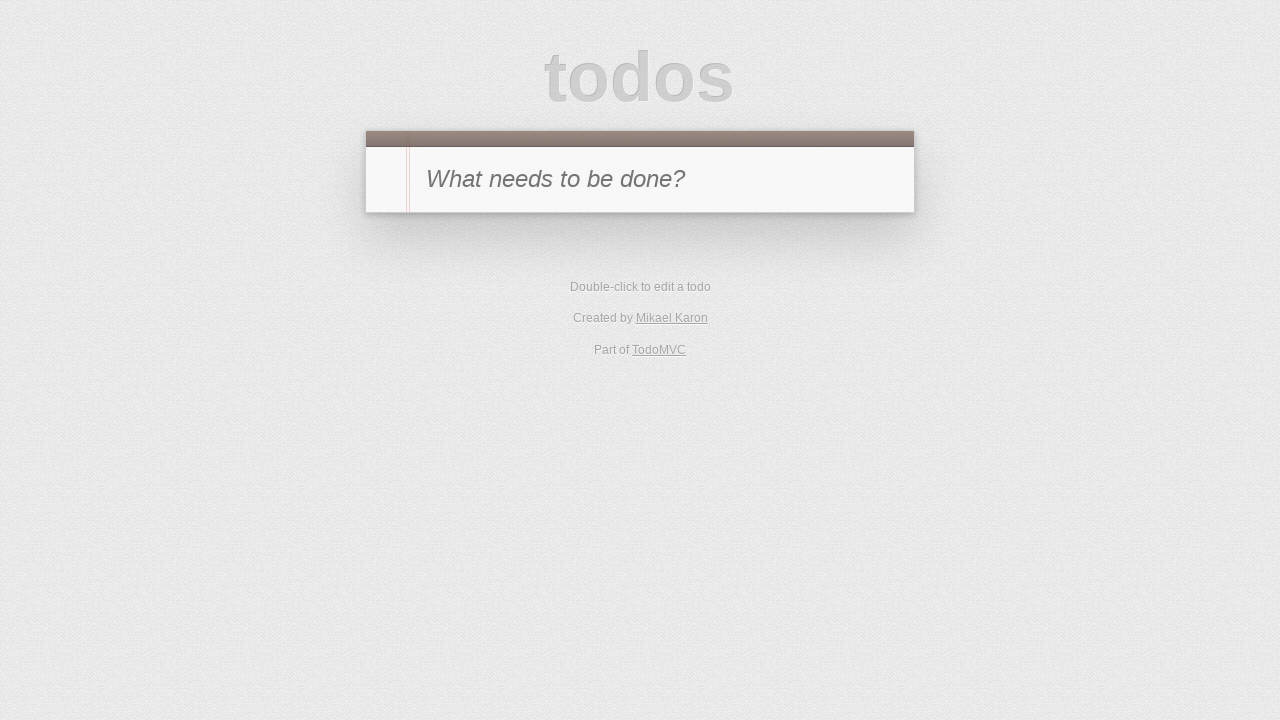